Tests dropdown passenger selector functionality by clicking to open the passenger info dropdown and incrementing the adult count 6 times using the increment button.

Starting URL: https://rahulshettyacademy.com/dropdownsPractise/

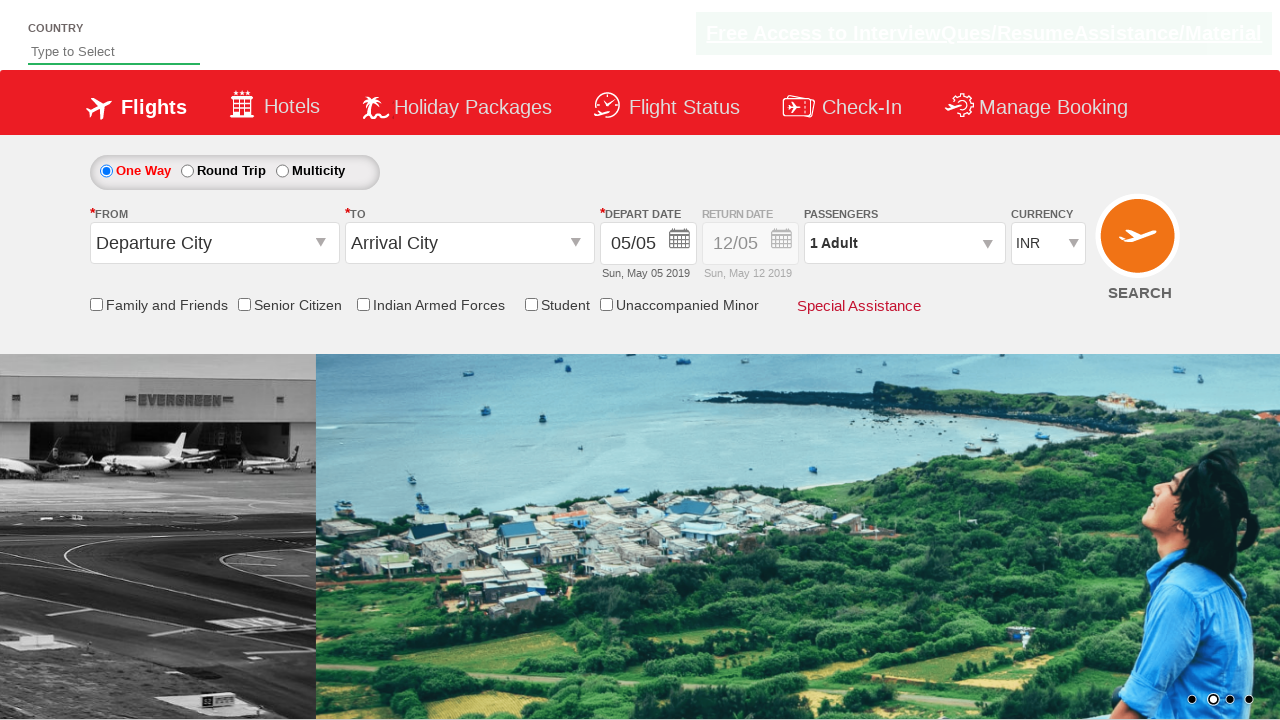

Clicked on passenger info dropdown to open it at (904, 243) on xpath=//div[@id='divpaxinfo']
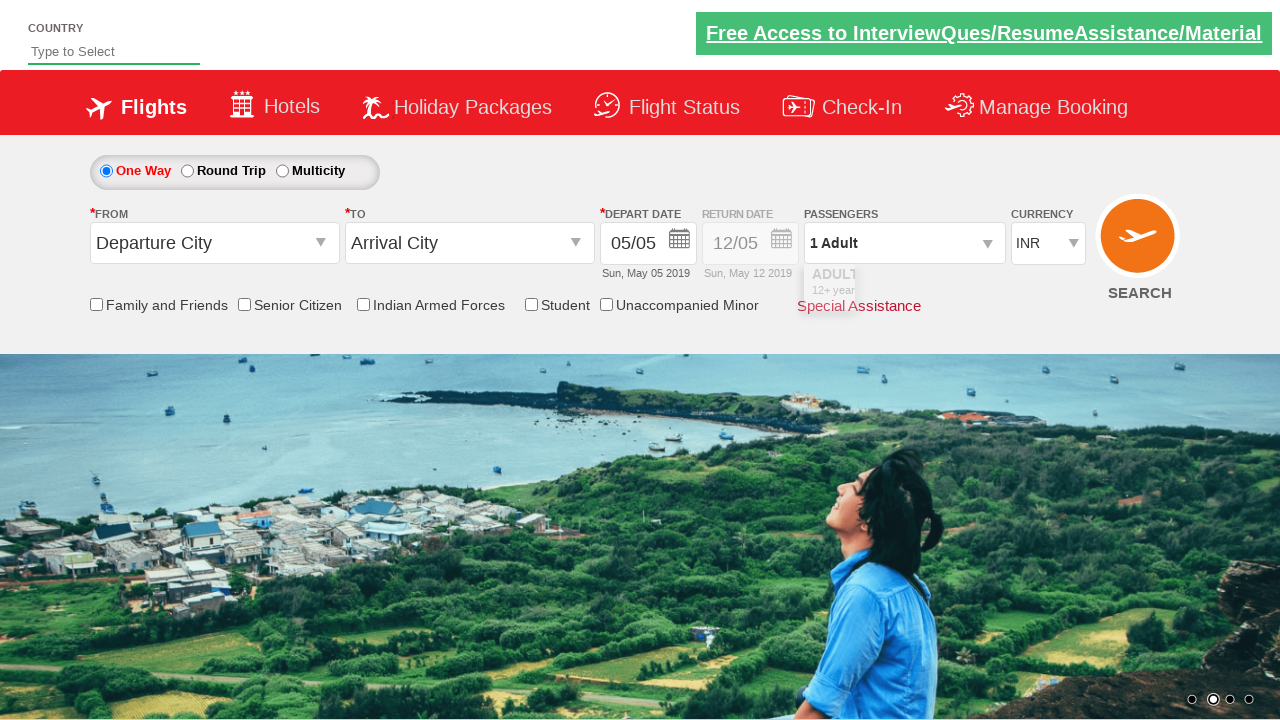

Waited for dropdown to be visible
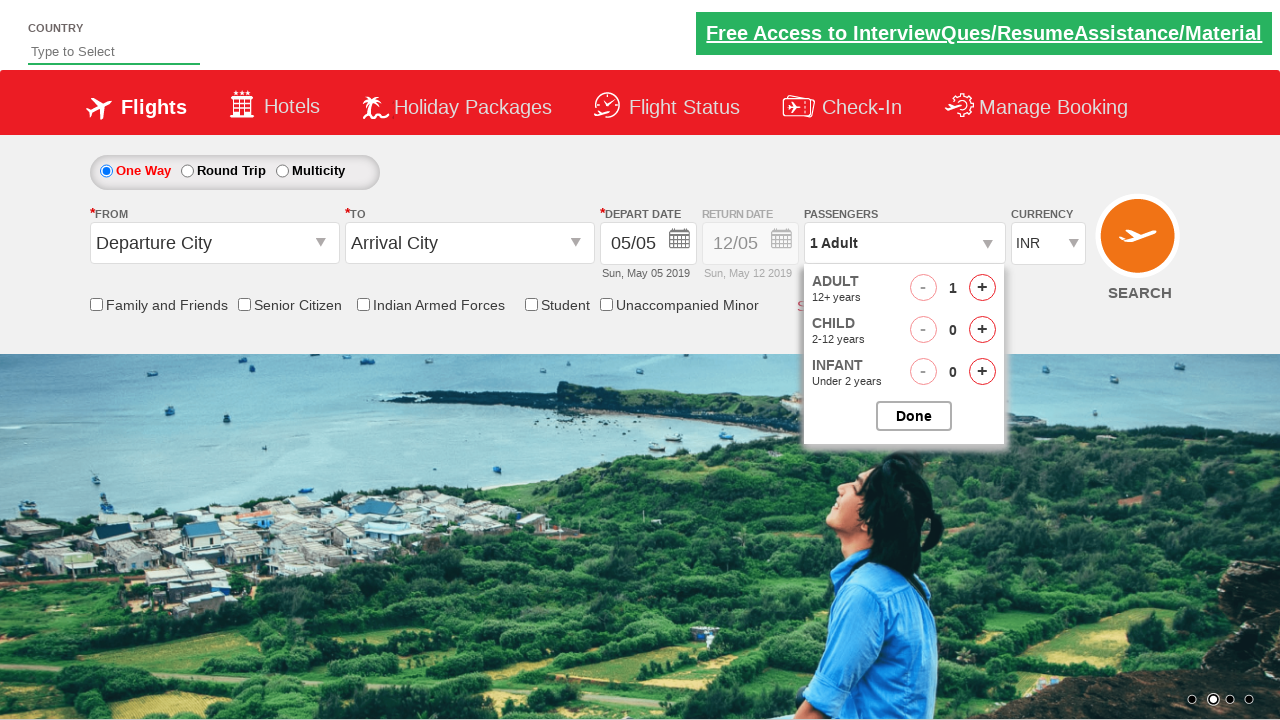

Clicked increment adult button (iteration 1 of 6) at (982, 288) on xpath=//span[@id='hrefIncAdt']
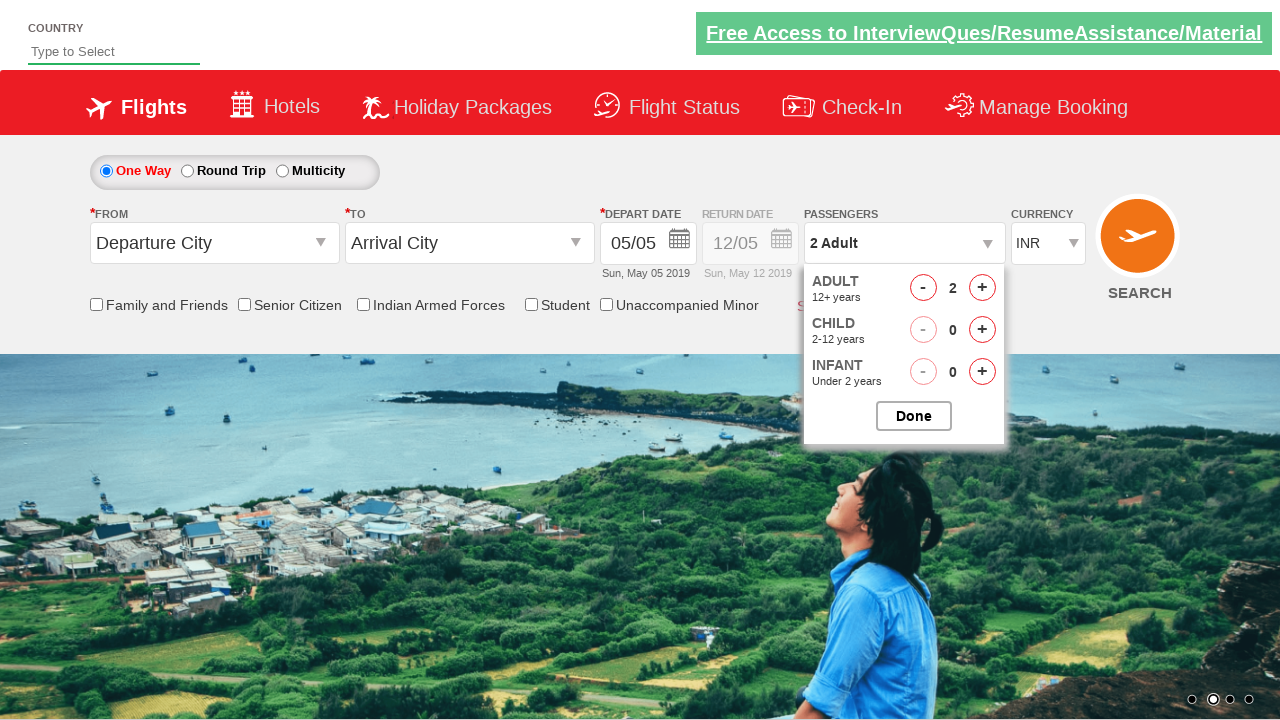

Clicked increment adult button (iteration 2 of 6) at (982, 288) on xpath=//span[@id='hrefIncAdt']
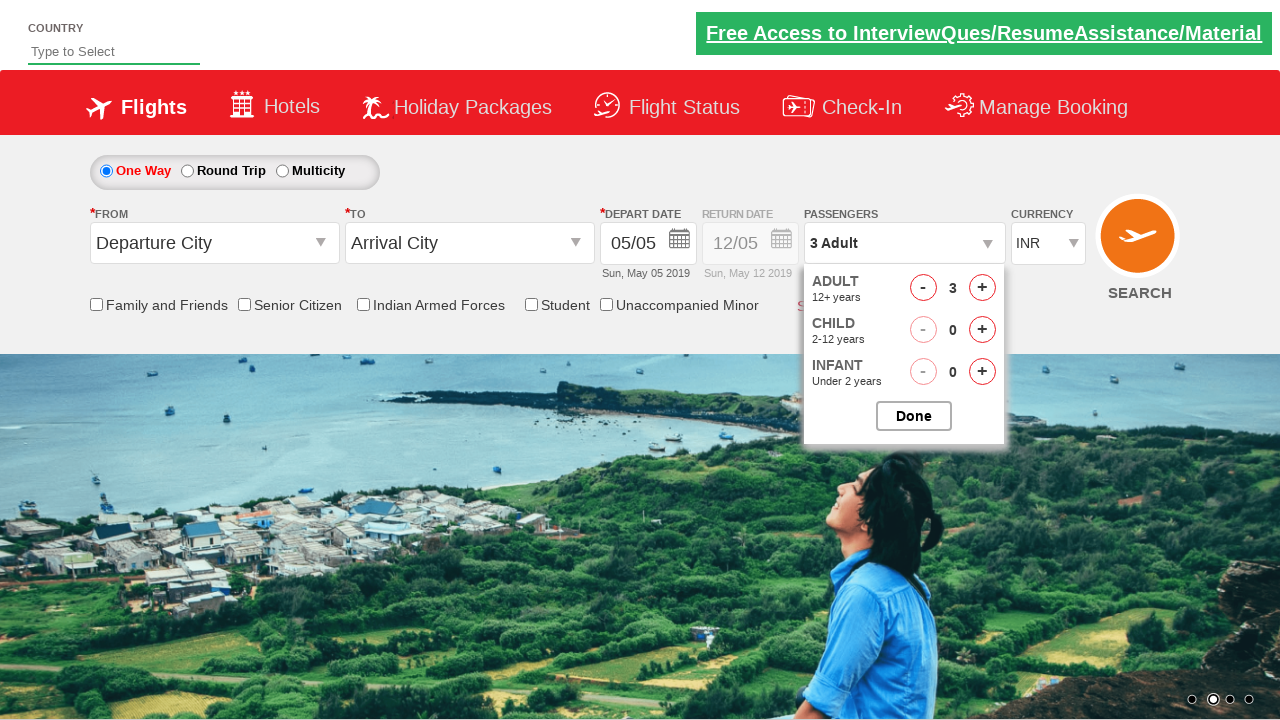

Clicked increment adult button (iteration 3 of 6) at (982, 288) on xpath=//span[@id='hrefIncAdt']
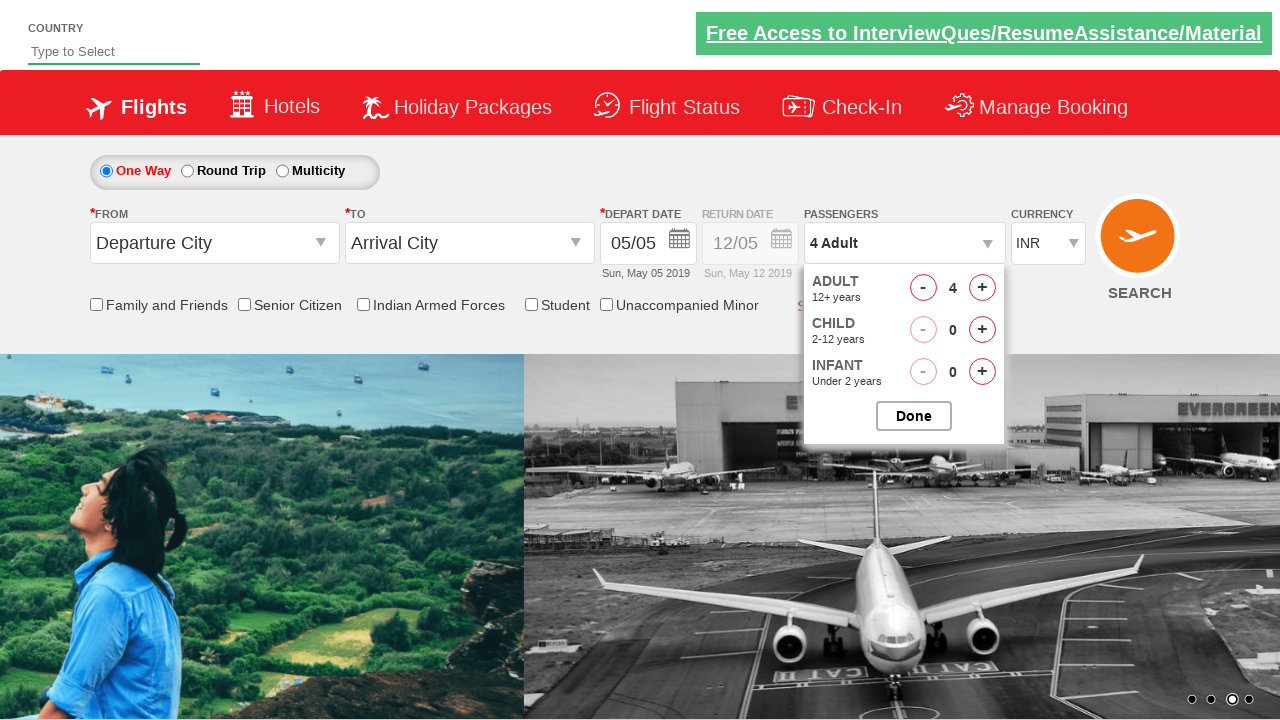

Clicked increment adult button (iteration 4 of 6) at (982, 288) on xpath=//span[@id='hrefIncAdt']
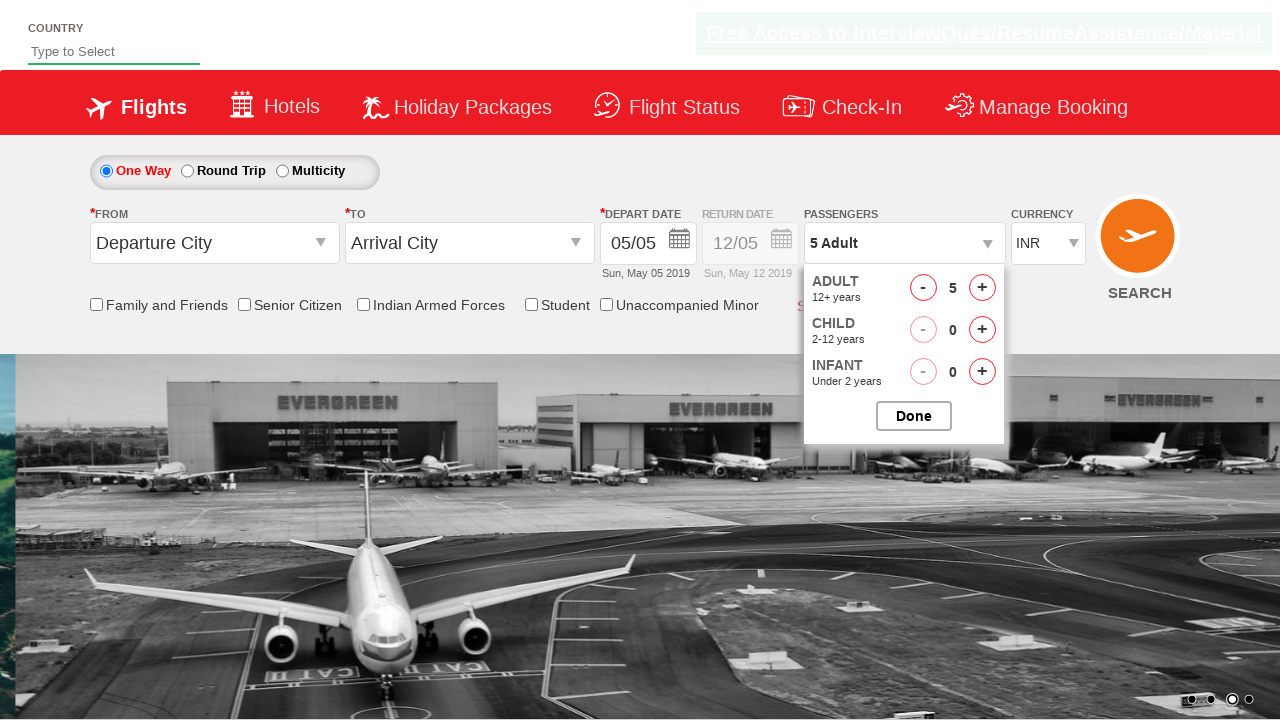

Clicked increment adult button (iteration 5 of 6) at (982, 288) on xpath=//span[@id='hrefIncAdt']
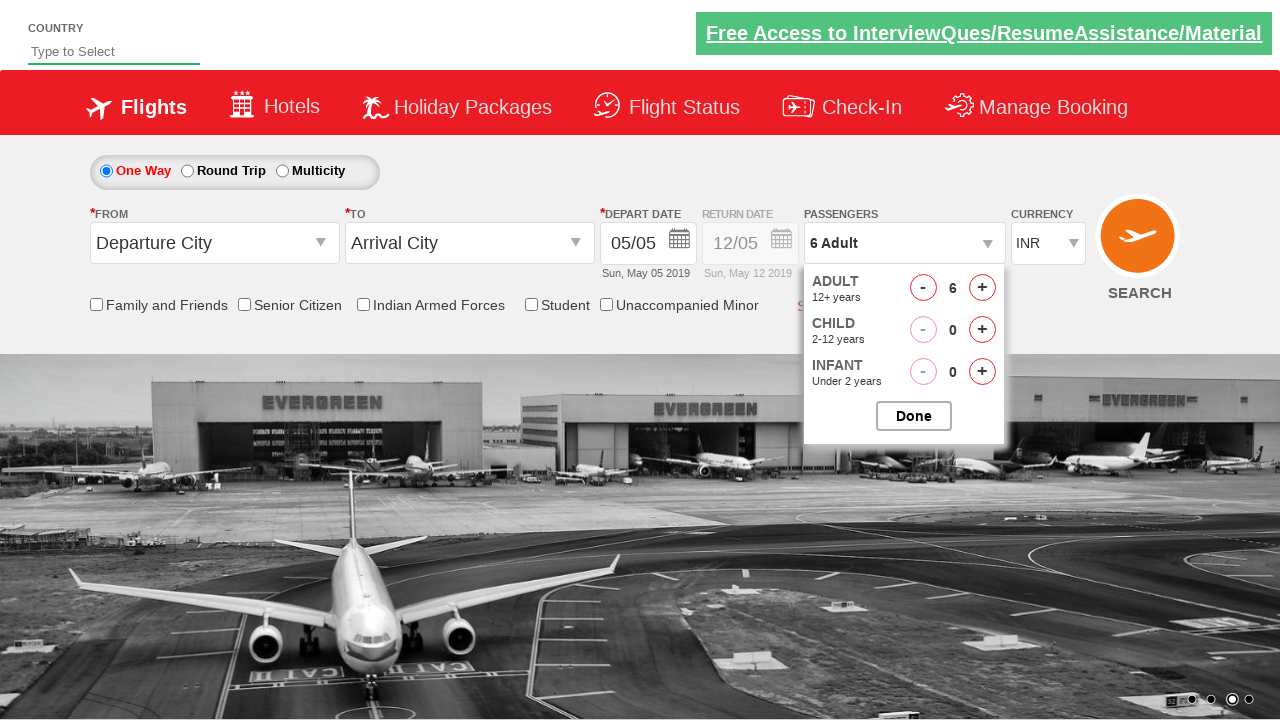

Clicked increment adult button (iteration 6 of 6) at (982, 288) on xpath=//span[@id='hrefIncAdt']
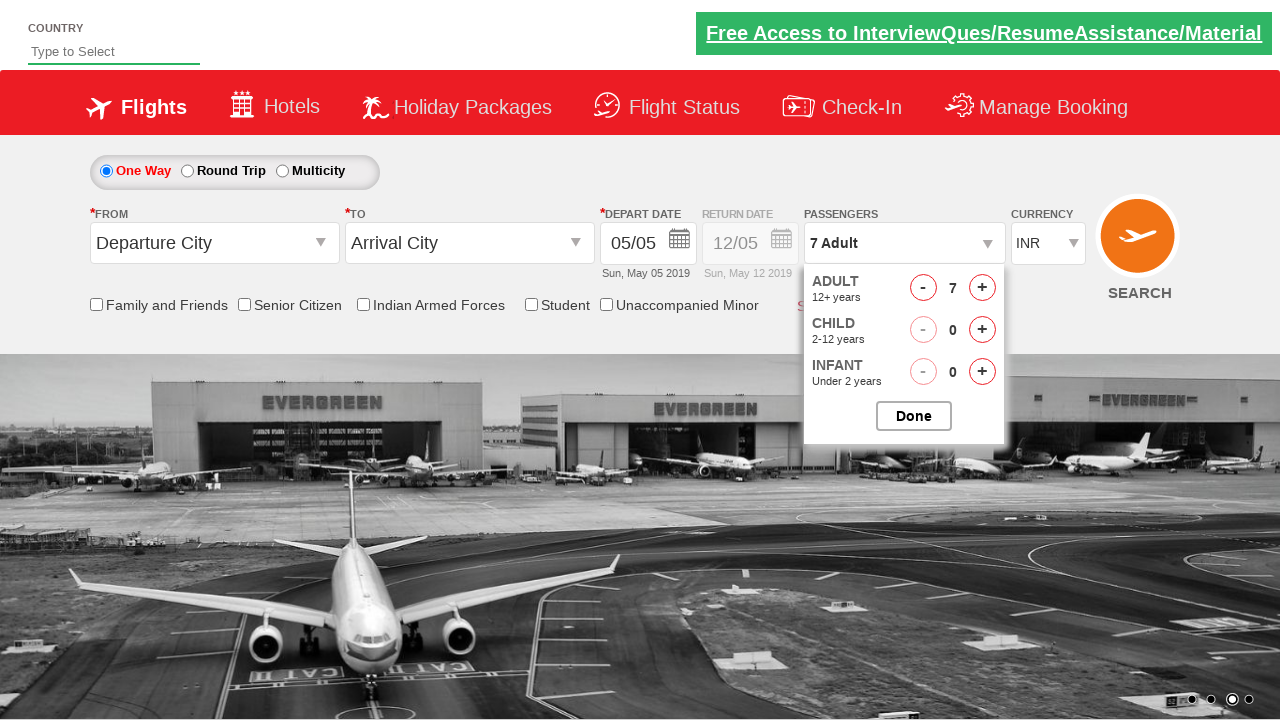

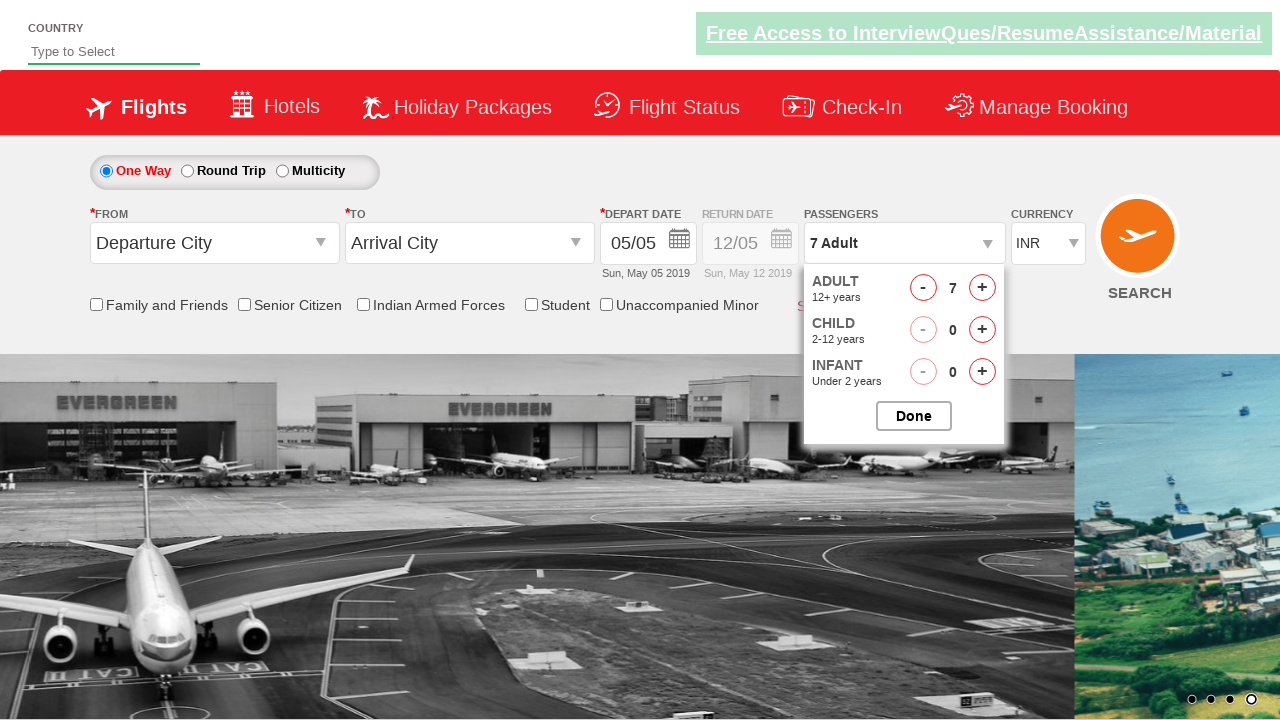